Navigates to the WebdriverIO homepage and verifies that the page title matches the expected value for the WebdriverIO framework site.

Starting URL: https://webdriver.io

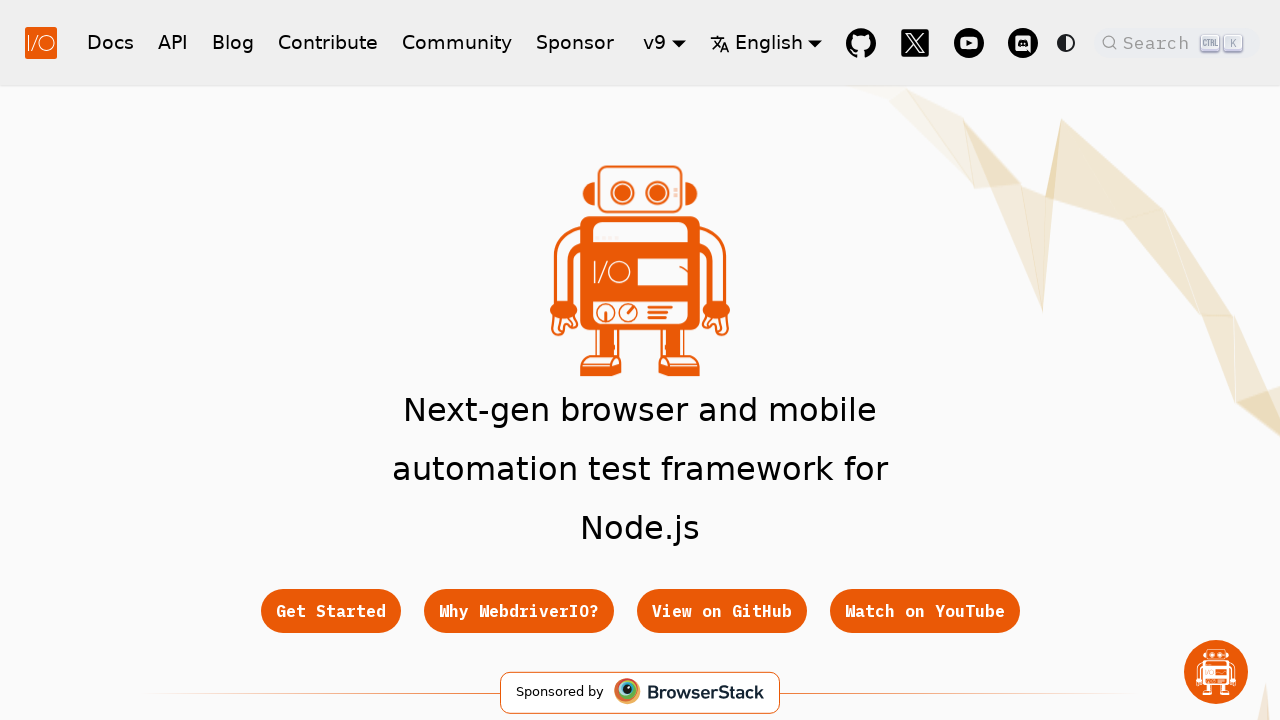

Waited for page to reach domcontentloaded state
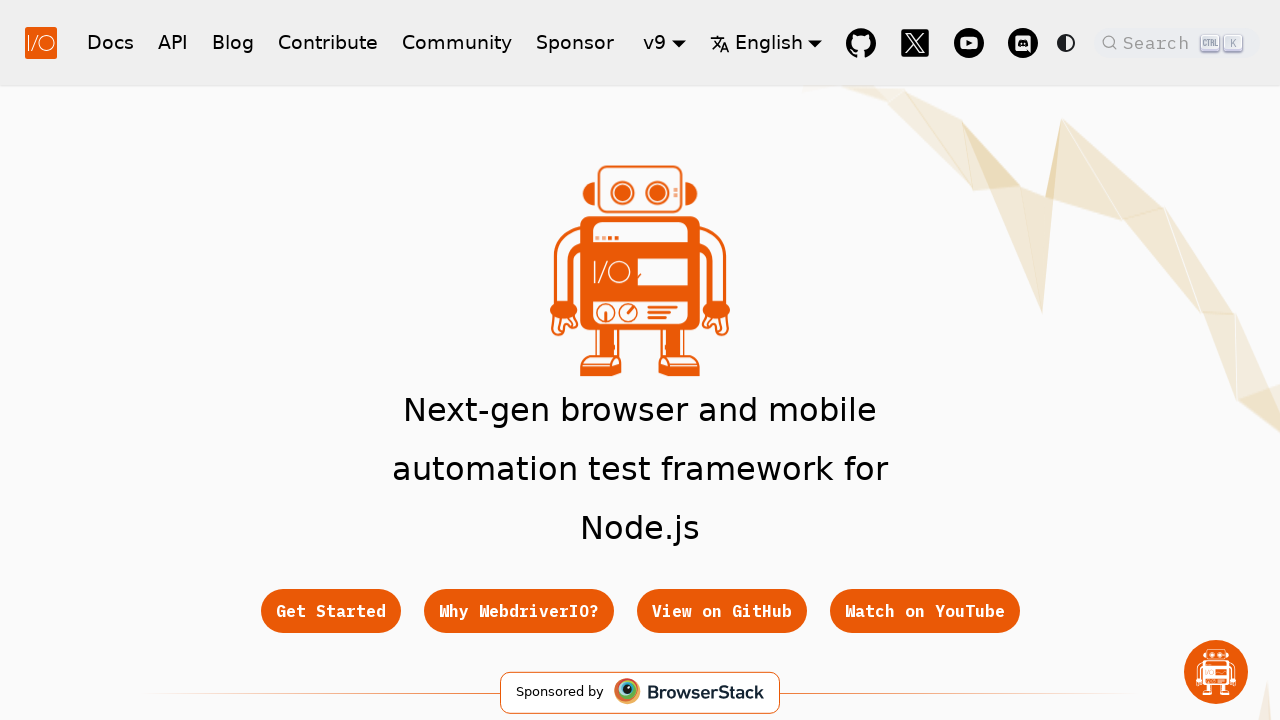

Retrieved page title: WebdriverIO · Next-gen browser and mobile automation test framework for Node.js | WebdriverIO
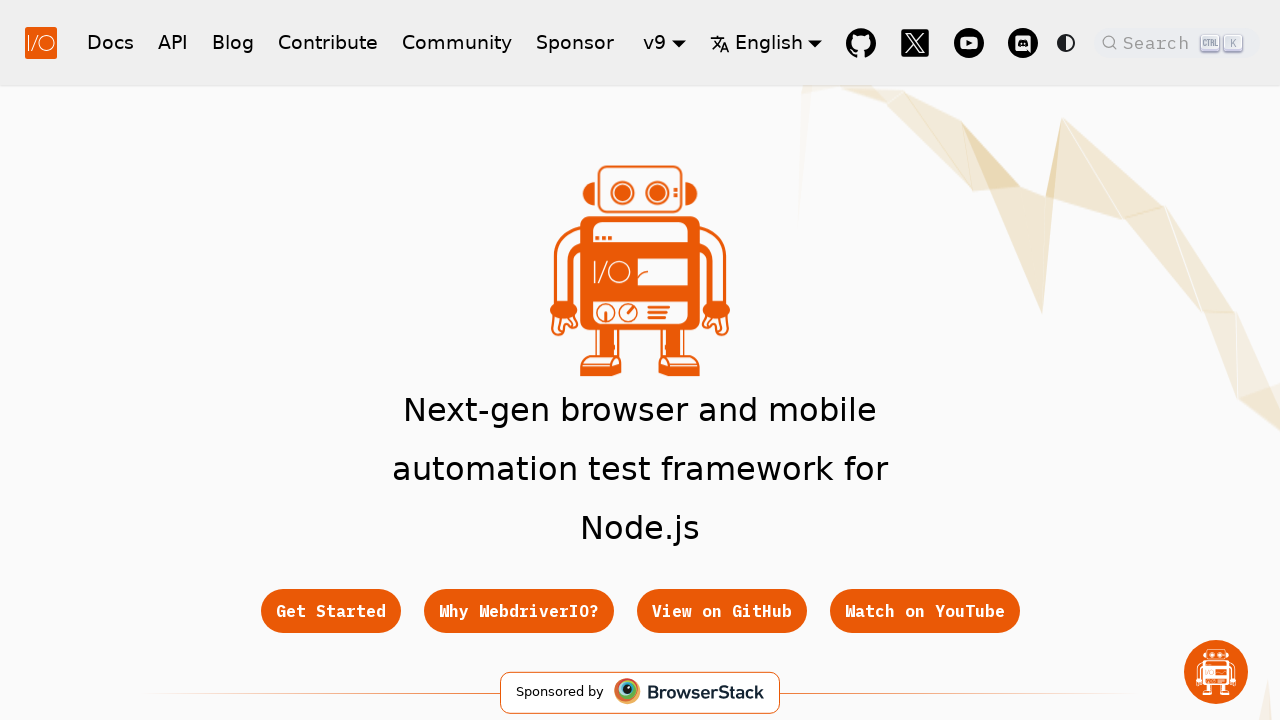

Verified page title contains 'WebdriverIO'
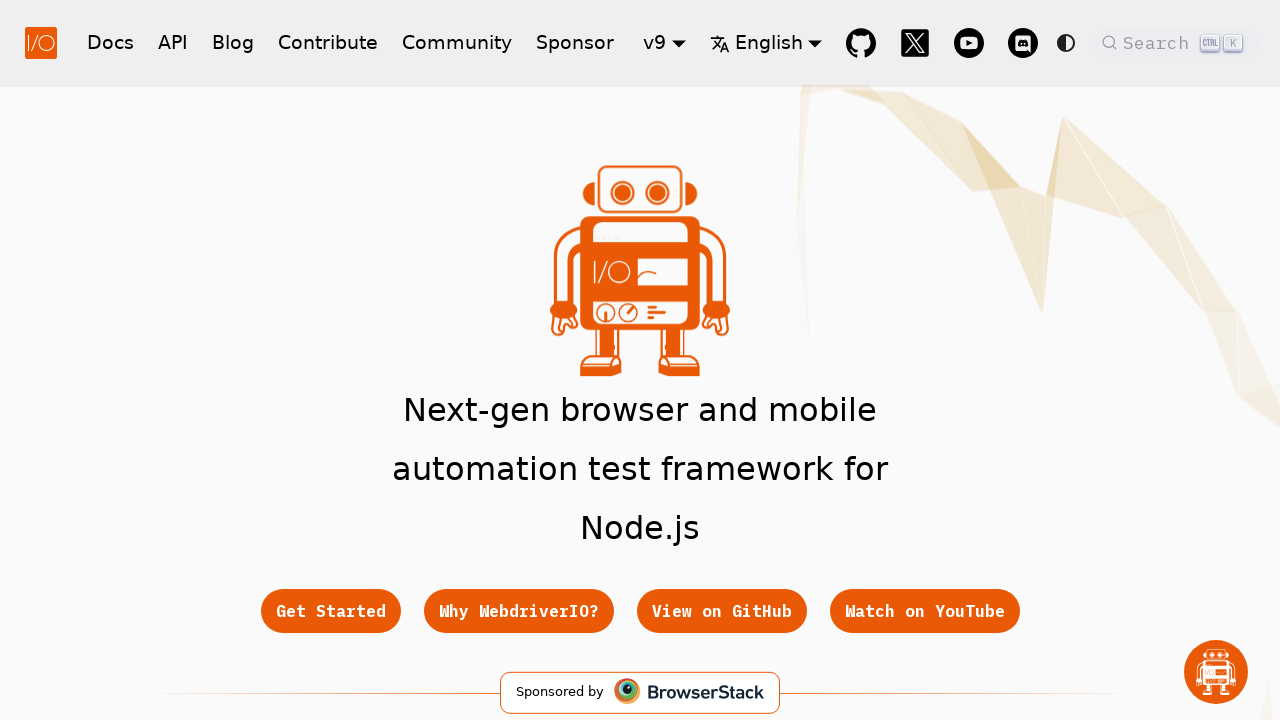

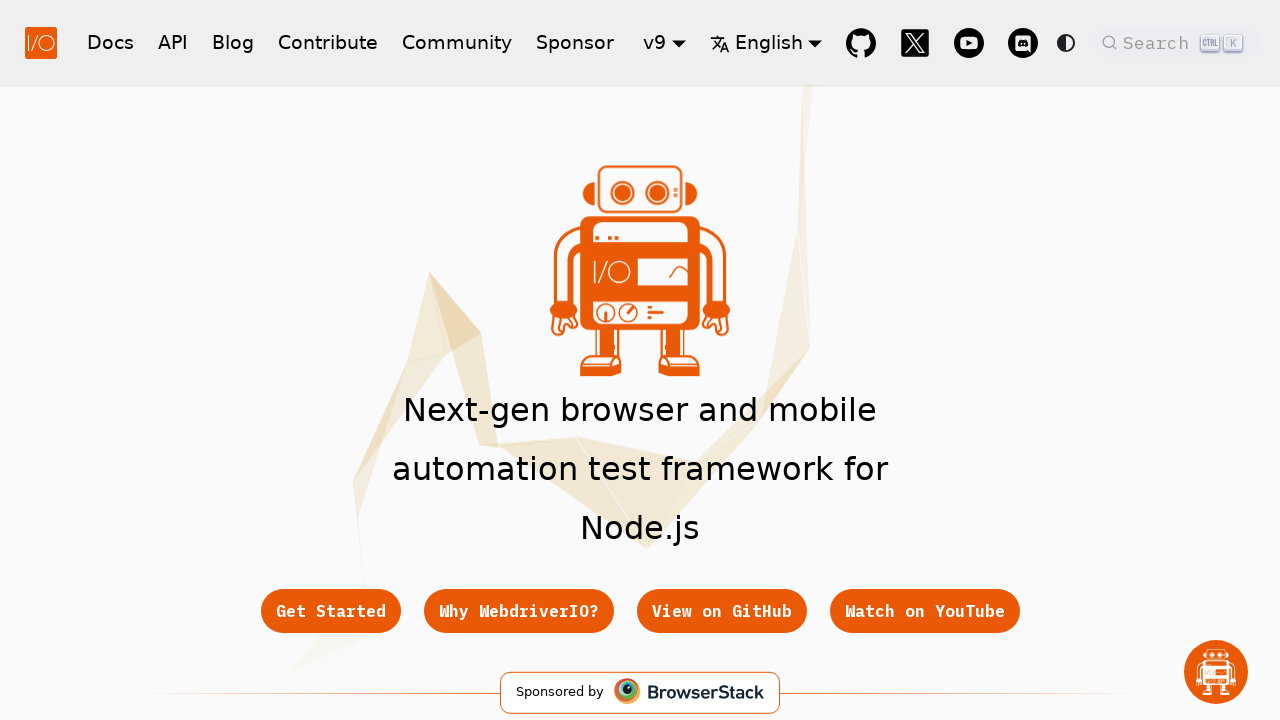